Tests e-commerce functionality by searching for products, adding Cashews to cart, and proceeding through checkout process

Starting URL: https://rahulshettyacademy.com/seleniumPractise/#/

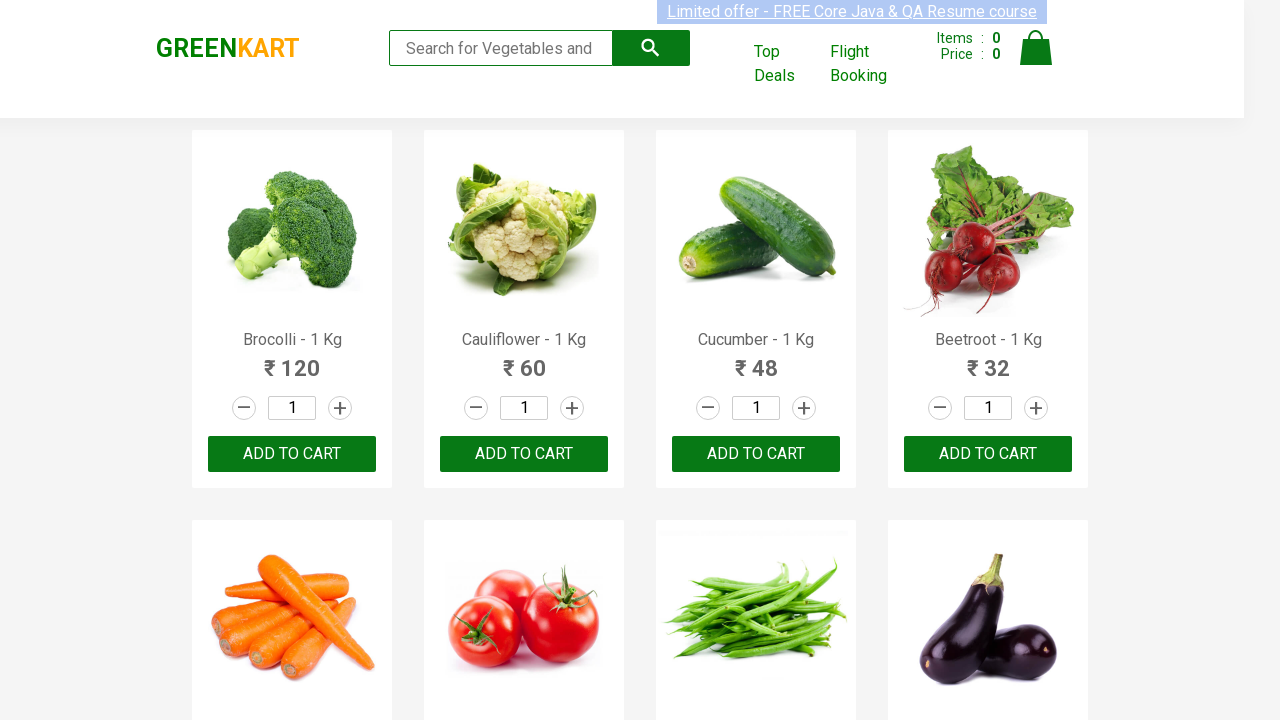

Filled search field with 'ca' to find Cashews on .search-keyword
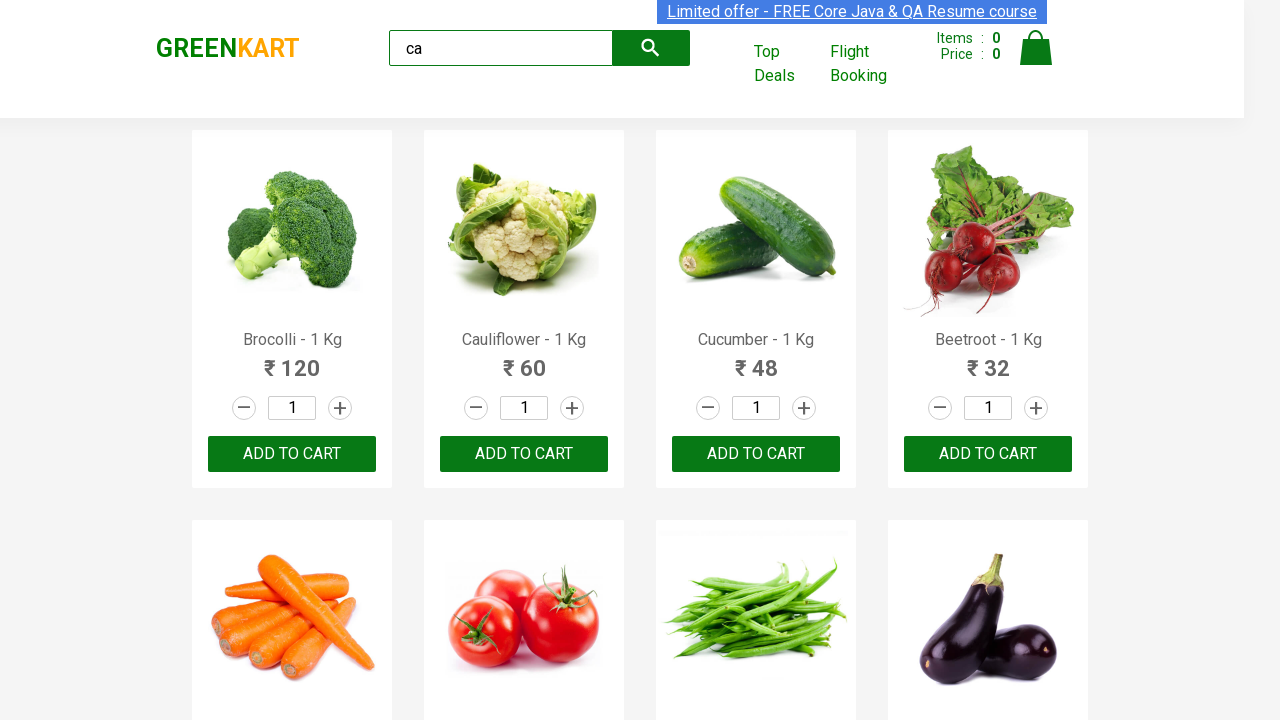

Waited 2 seconds for products to load after search
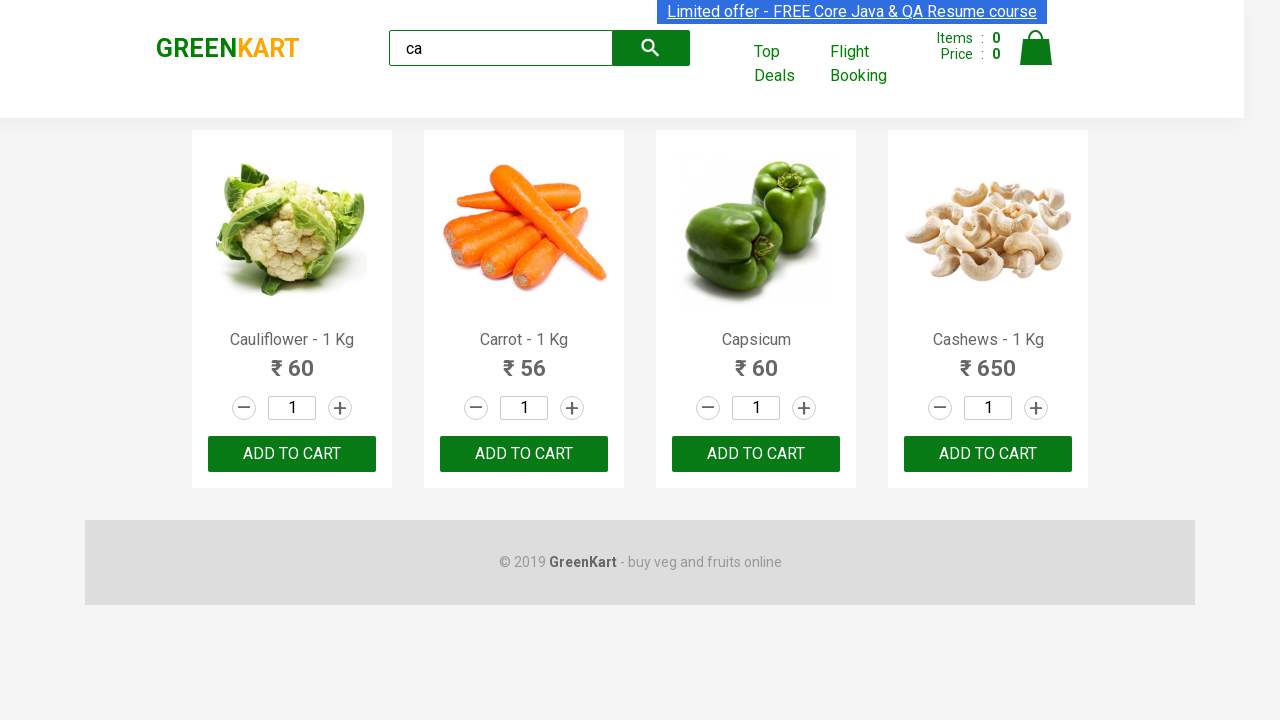

Found and clicked 'Add to cart' button for Cashews product at (988, 454) on .products .product >> nth=3 >> button
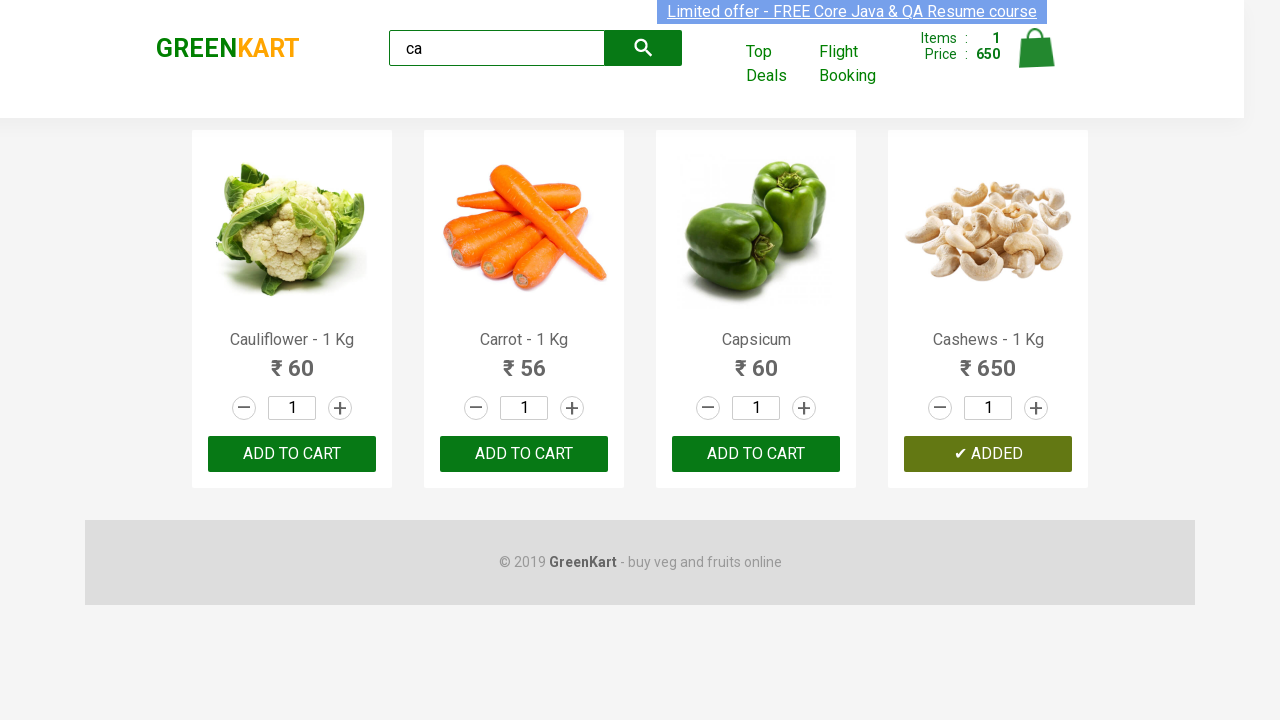

Clicked on cart icon to view cart at (1036, 48) on .cart-icon > img
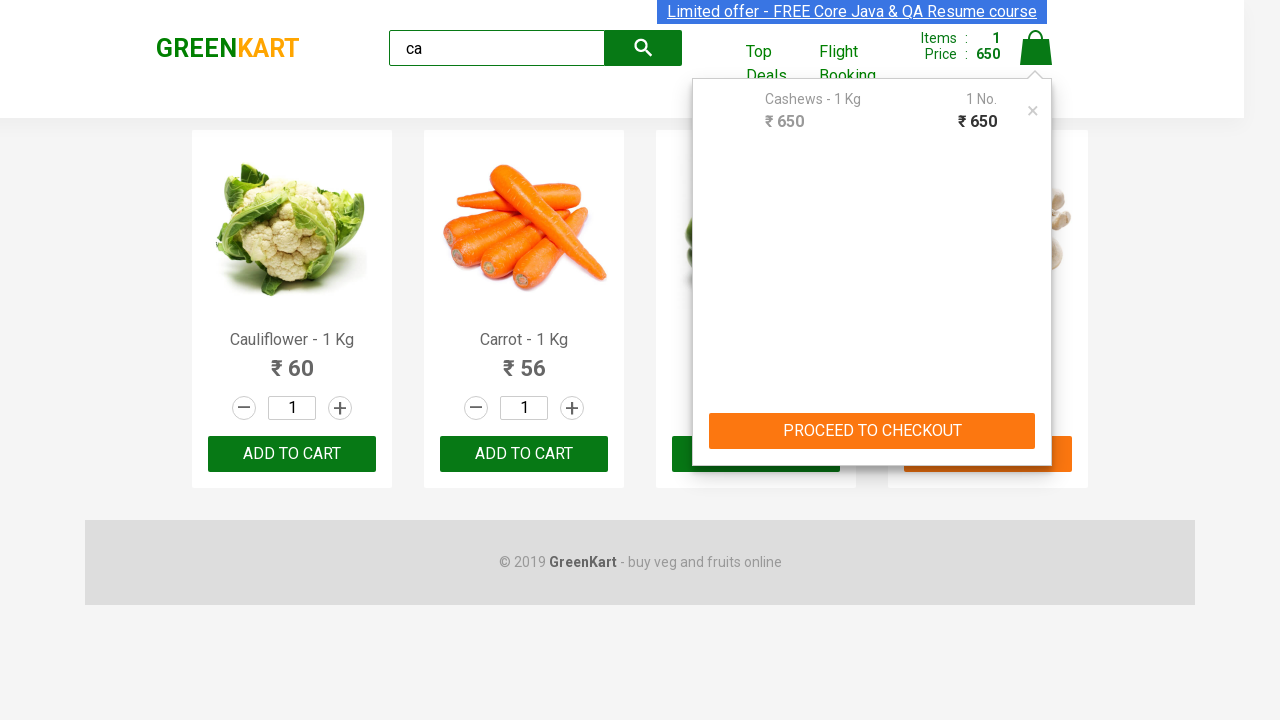

Clicked 'PROCEED TO CHECKOUT' button at (872, 431) on text=PROCEED TO CHECKOUT
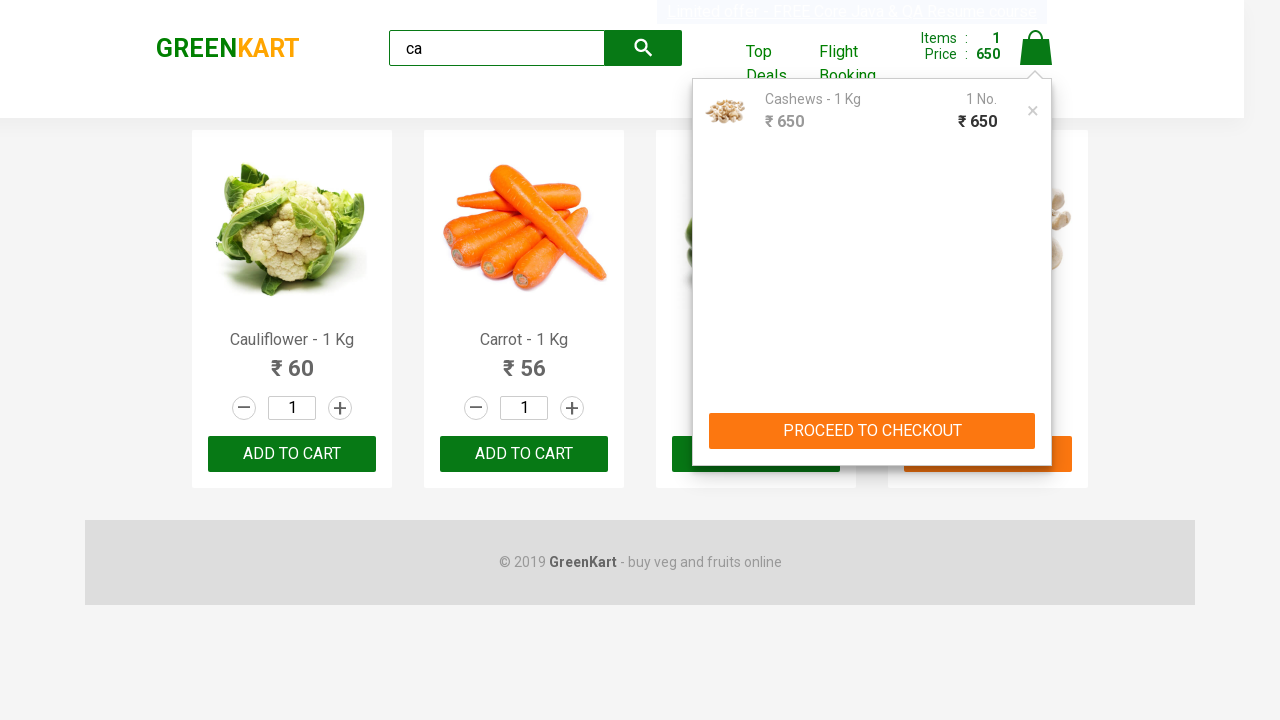

Waited 2 seconds for checkout page to load
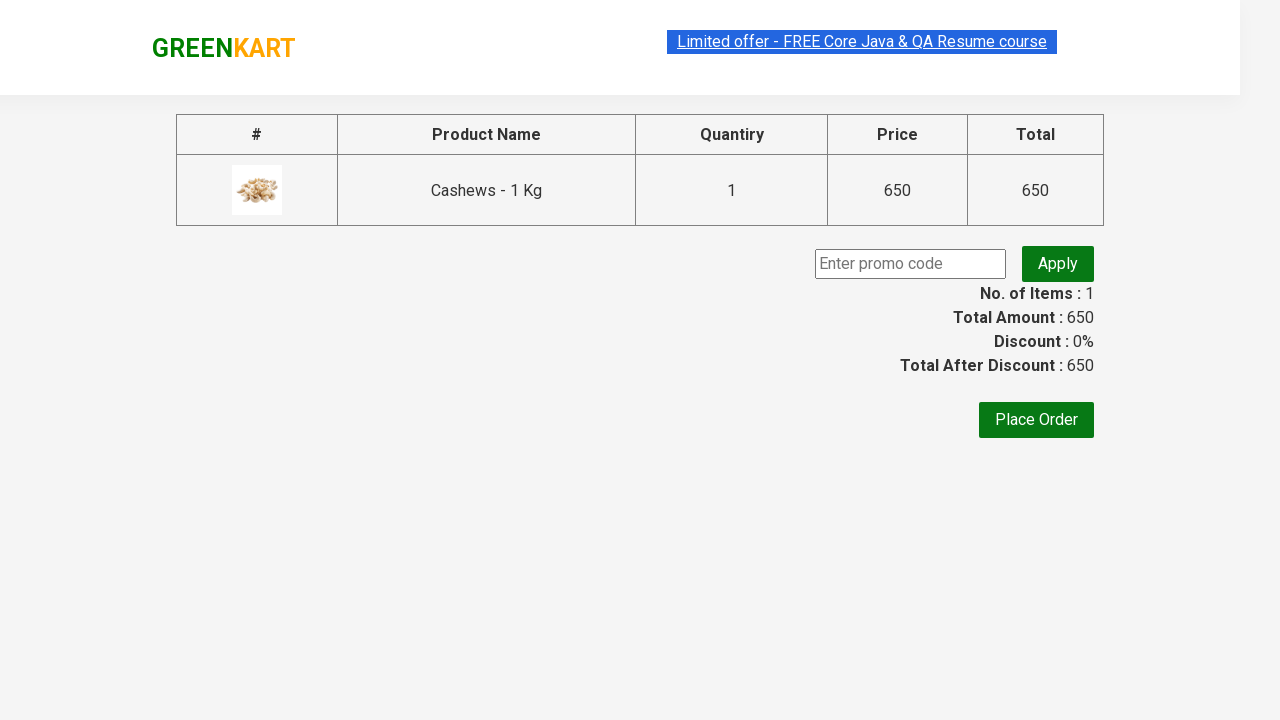

Clicked 'Place Order' button to complete purchase at (1036, 420) on text=Place Order
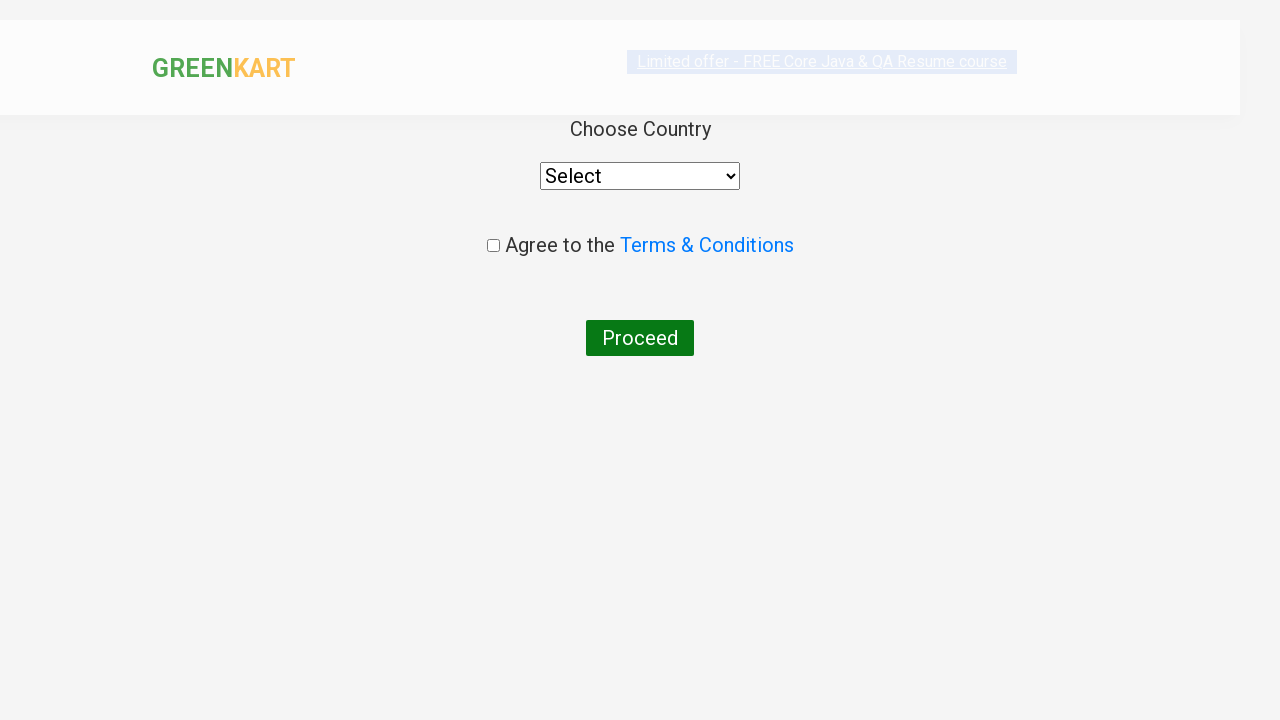

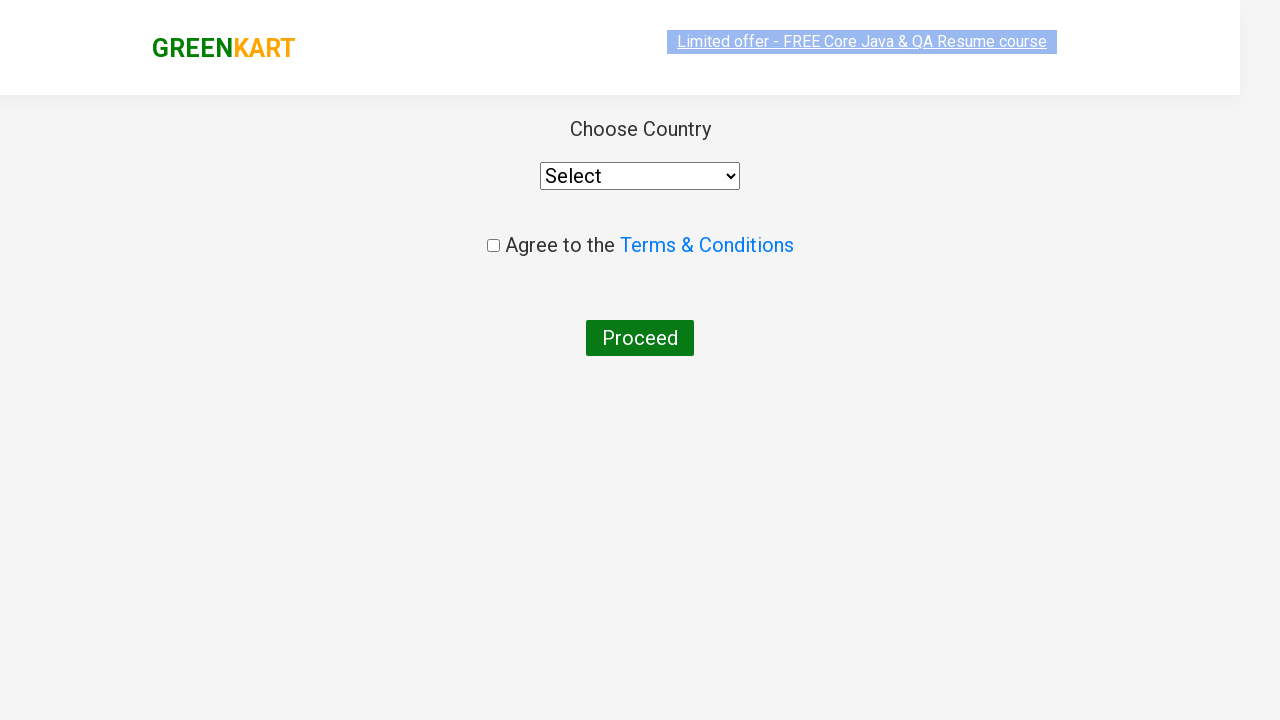